Tests fluent wait functionality by clicking an enable button and waiting for a message to appear confirming the input field is enabled

Starting URL: https://the-internet.herokuapp.com/dynamic_controls

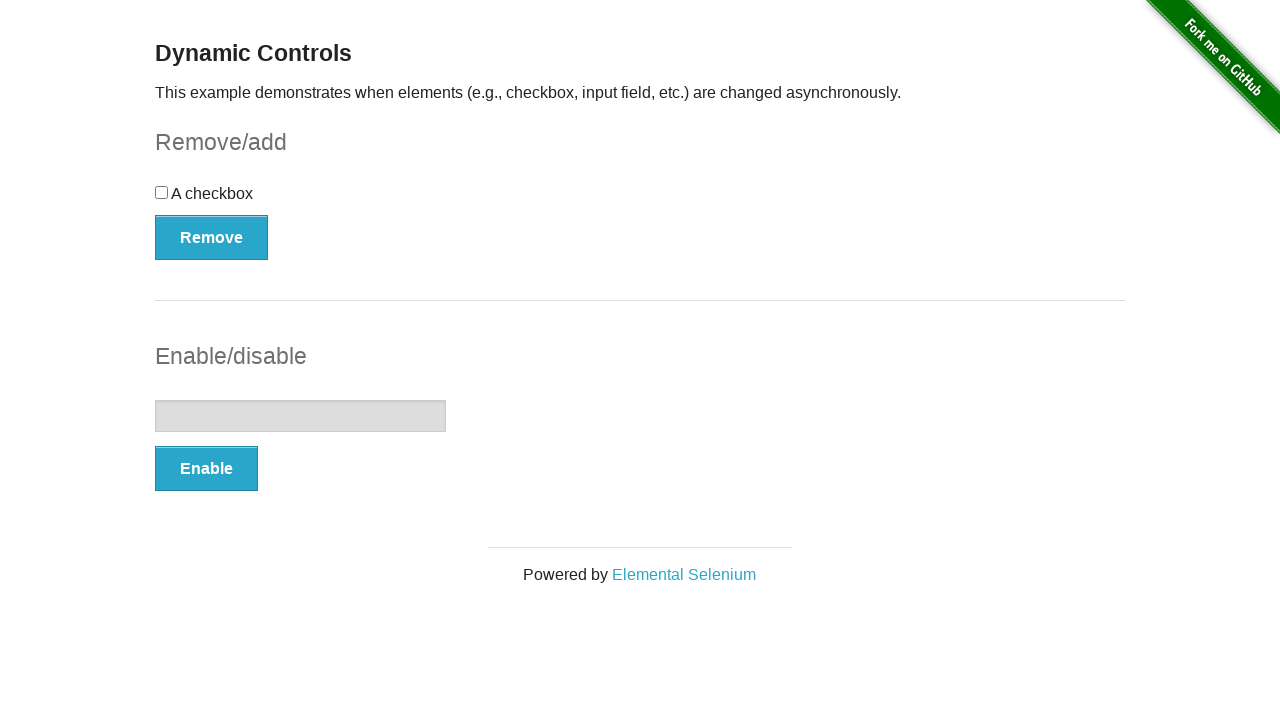

Navigated to dynamic controls page
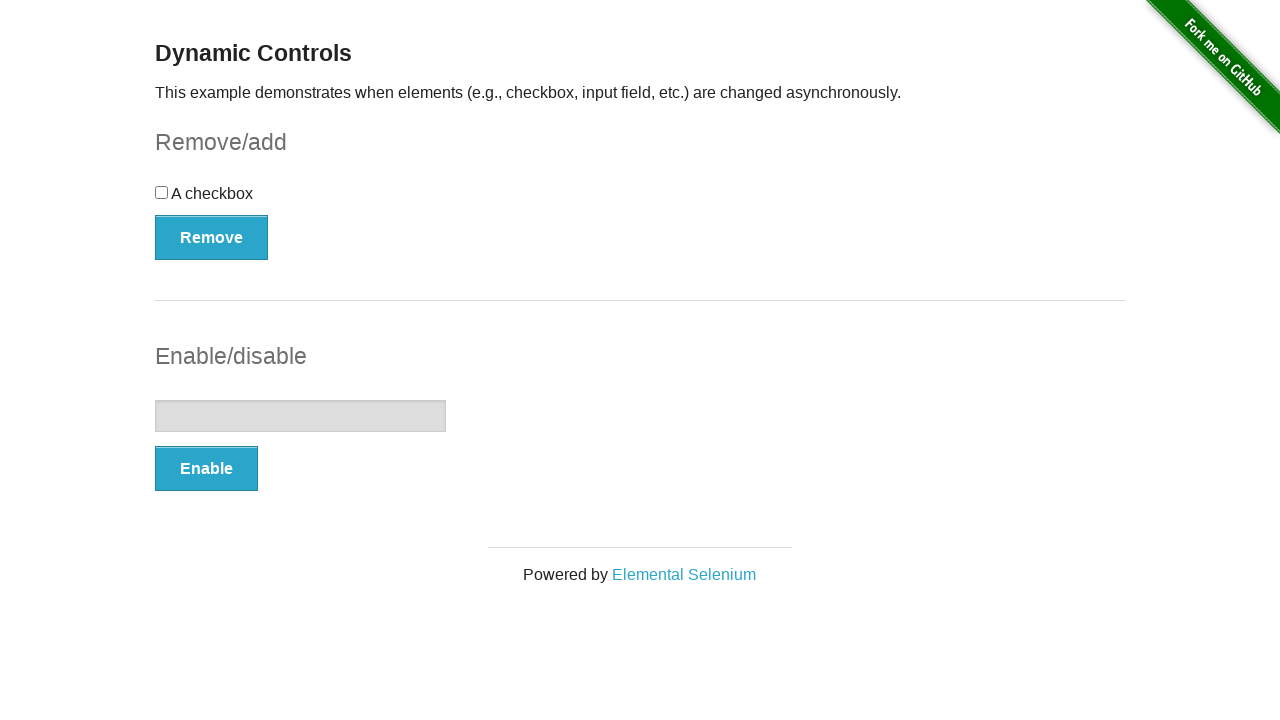

Clicked the enable button in the input-example form at (206, 469) on xpath=//form[@id='input-example']/button
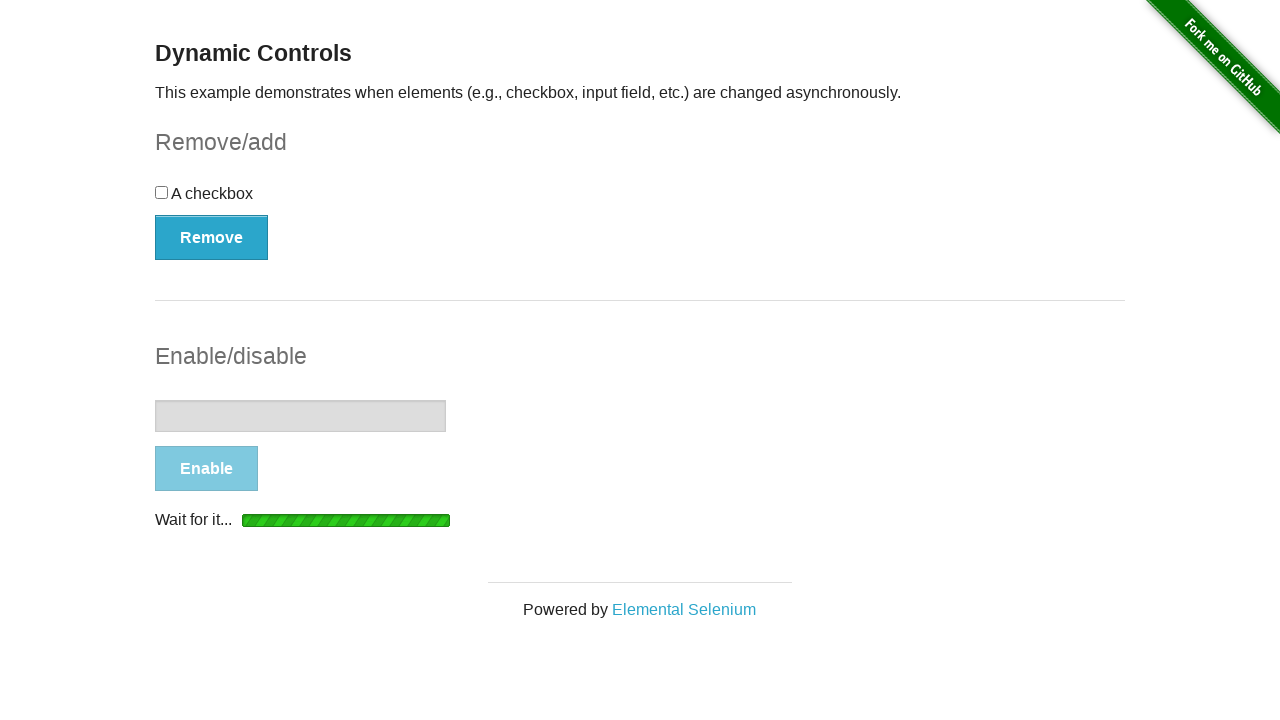

Waited for the message element to appear (fluent wait for input to be enabled)
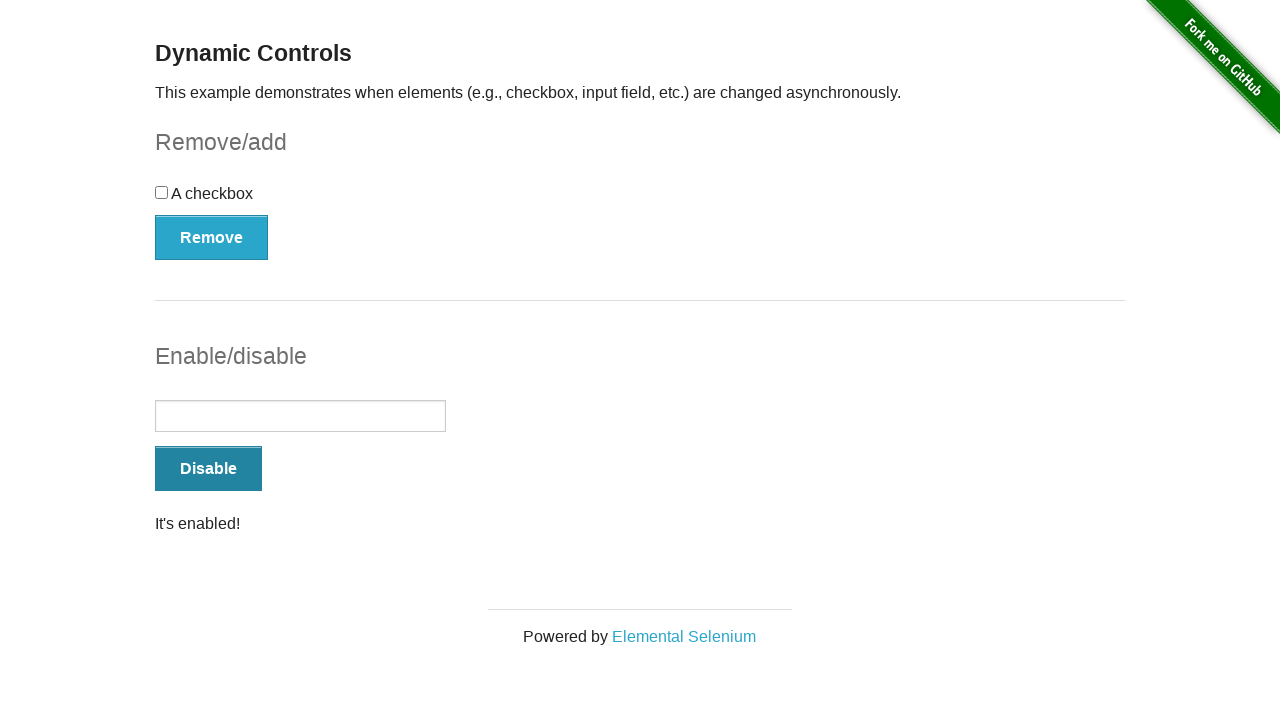

Located the message element
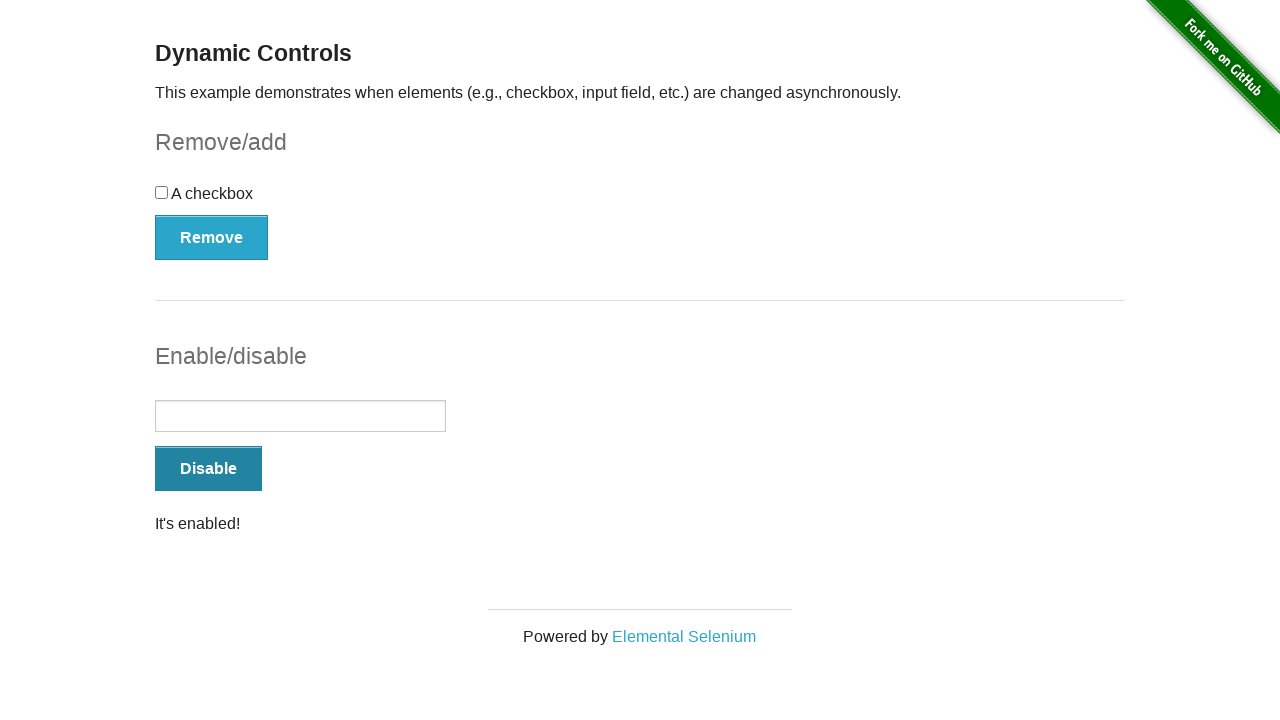

Verified that the message text is 'It's enabled!'
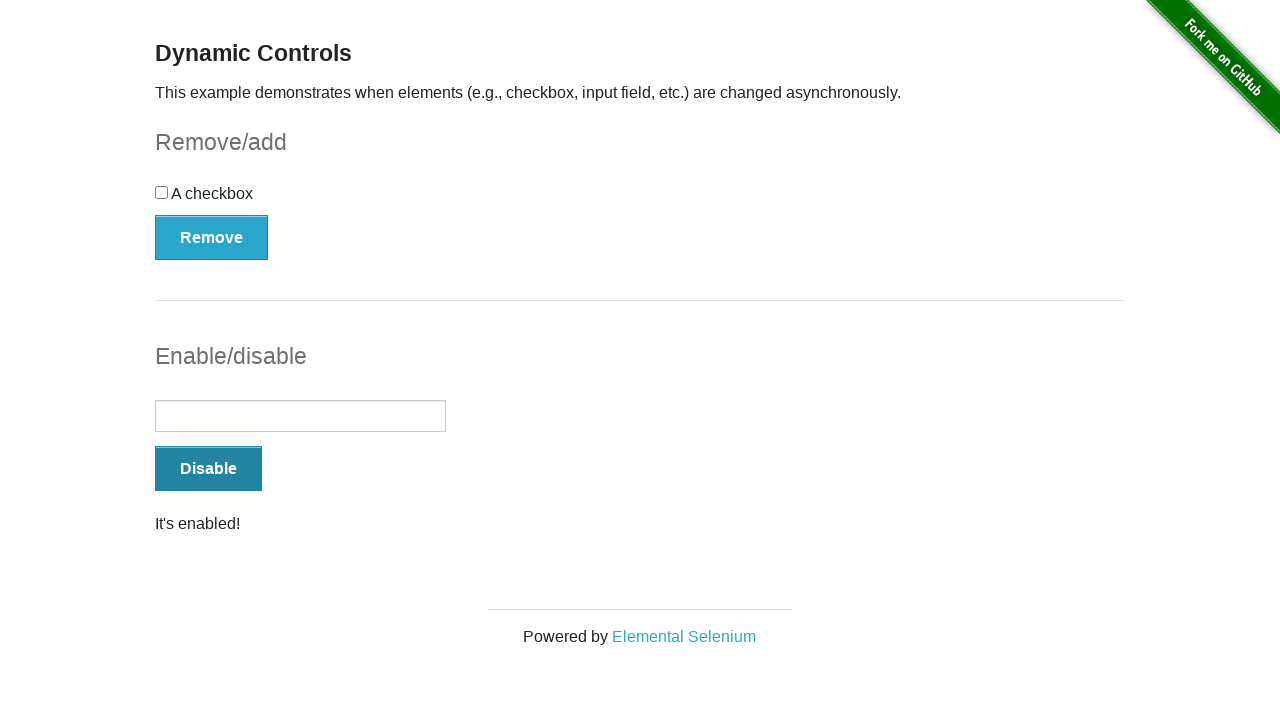

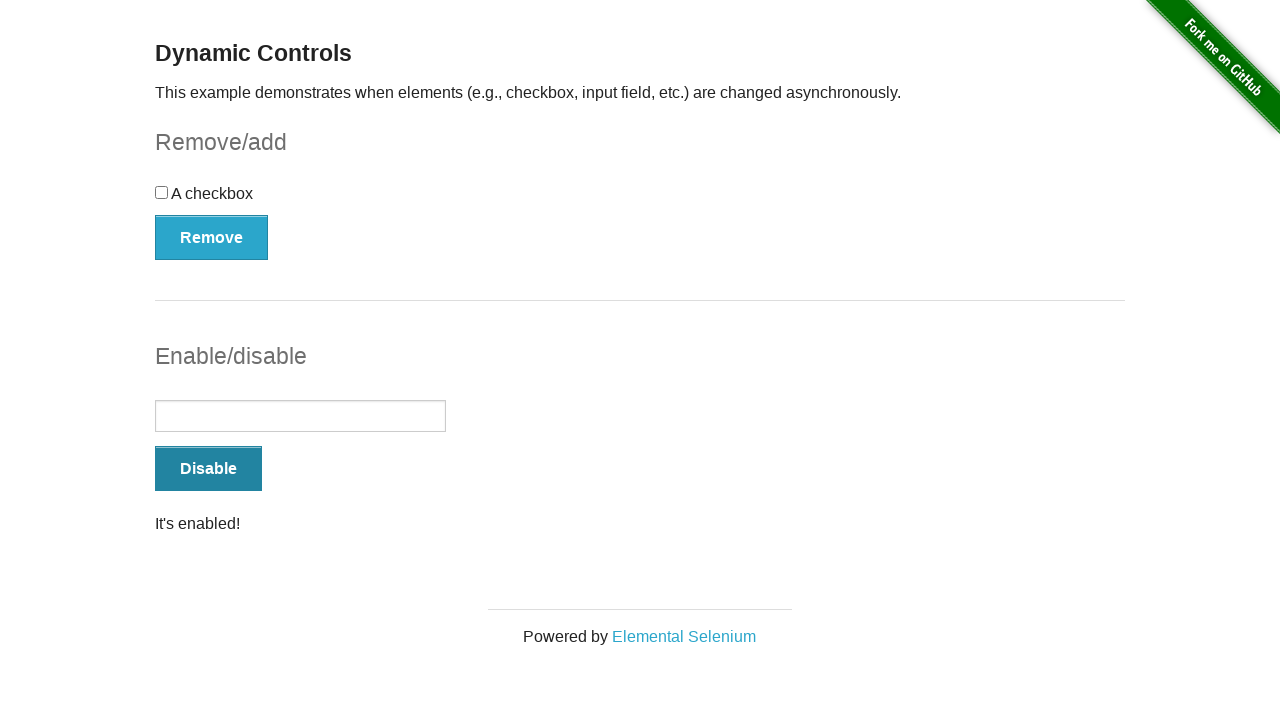